Tests radio button functionality by clicking on different radio button options and verifying their selection states

Starting URL: https://rahulshettyacademy.com/AutomationPractice/

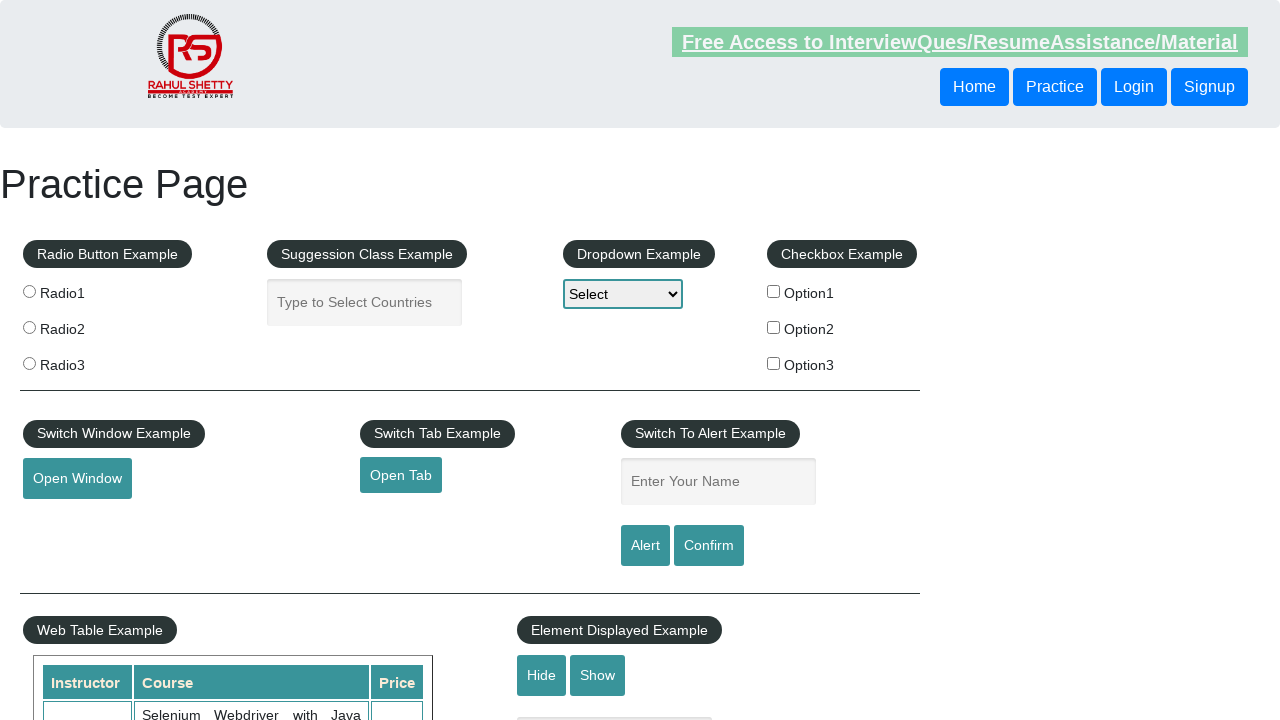

Clicked on radio button section legend/label at (107, 254) on xpath=//*[@id="radio-btn-example"]/fieldset/legend
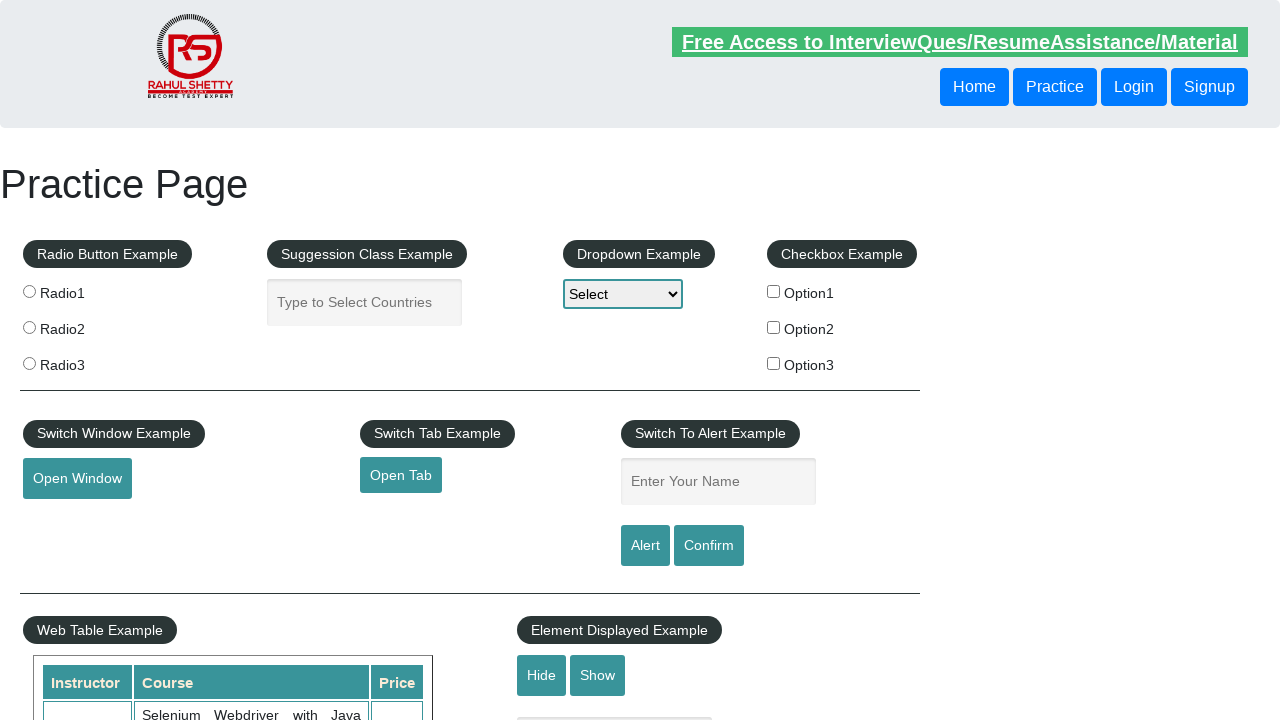

Clicked on Radio Button 2 at (29, 327) on xpath=//*[@id="radio-btn-example"]/fieldset/label[2]/input
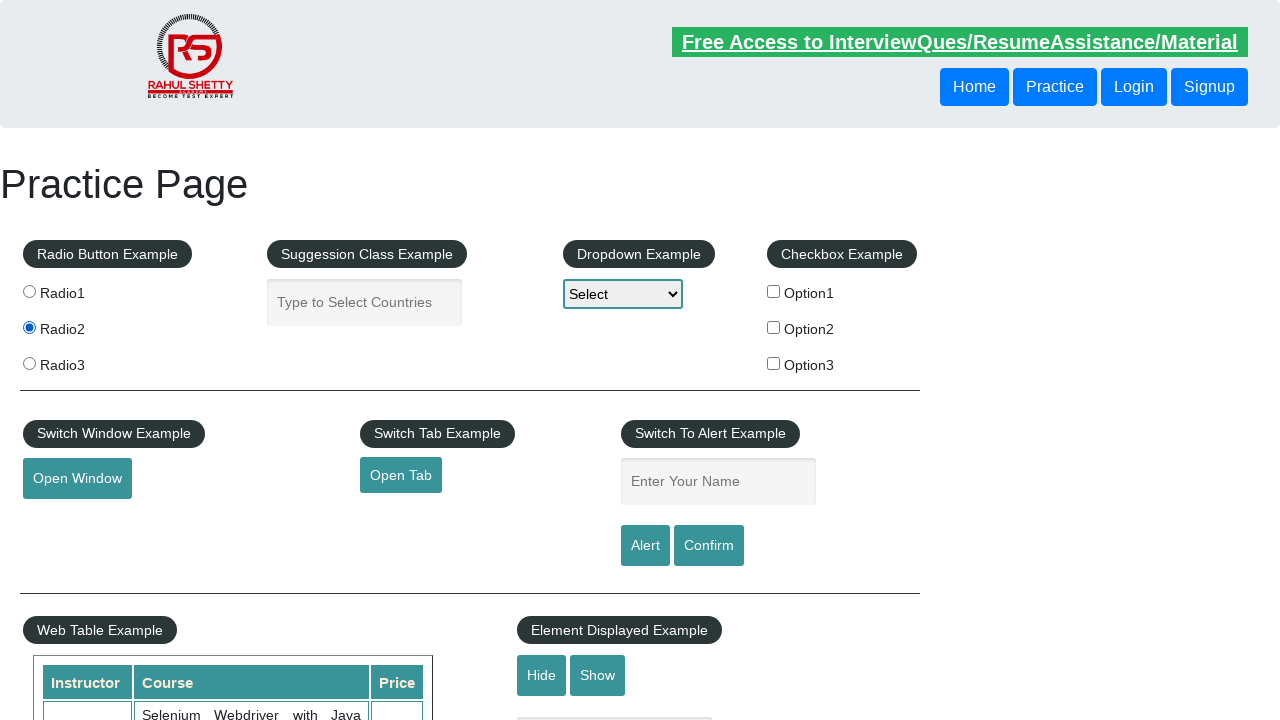

Clicked on Radio Button 3 at (29, 363) on xpath=//*[@id="radio-btn-example"]/fieldset/label[3]/input
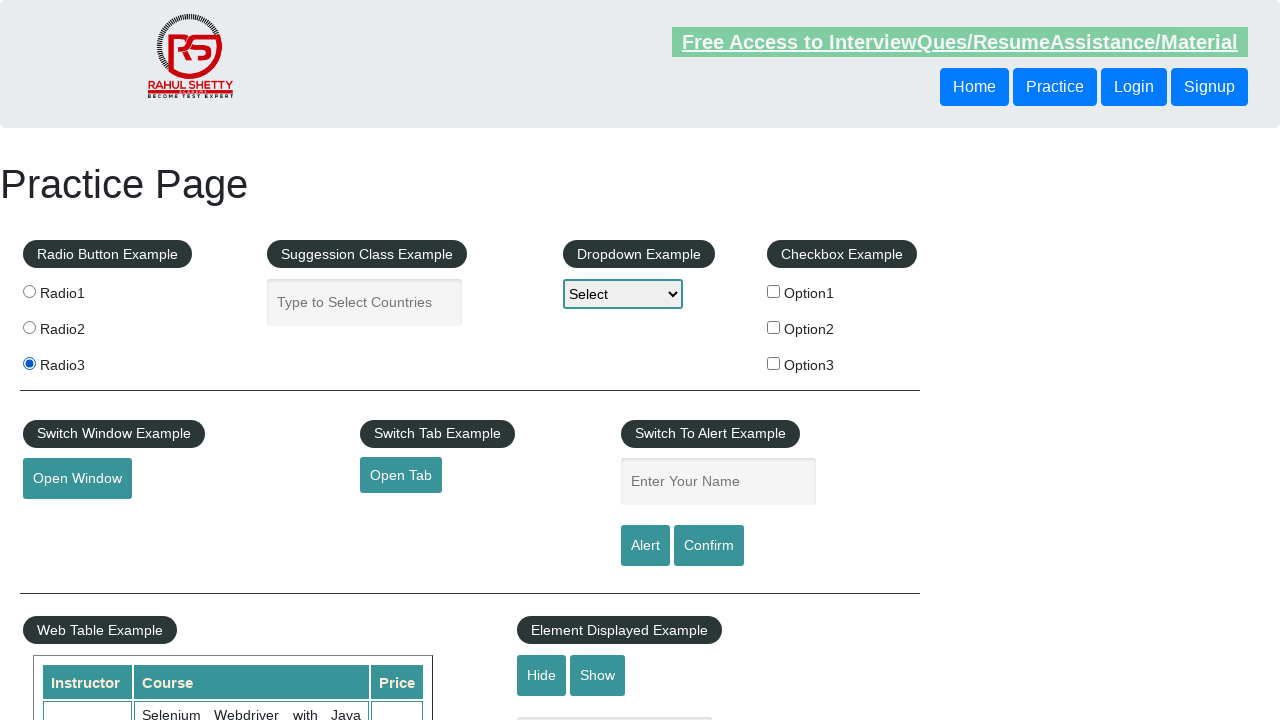

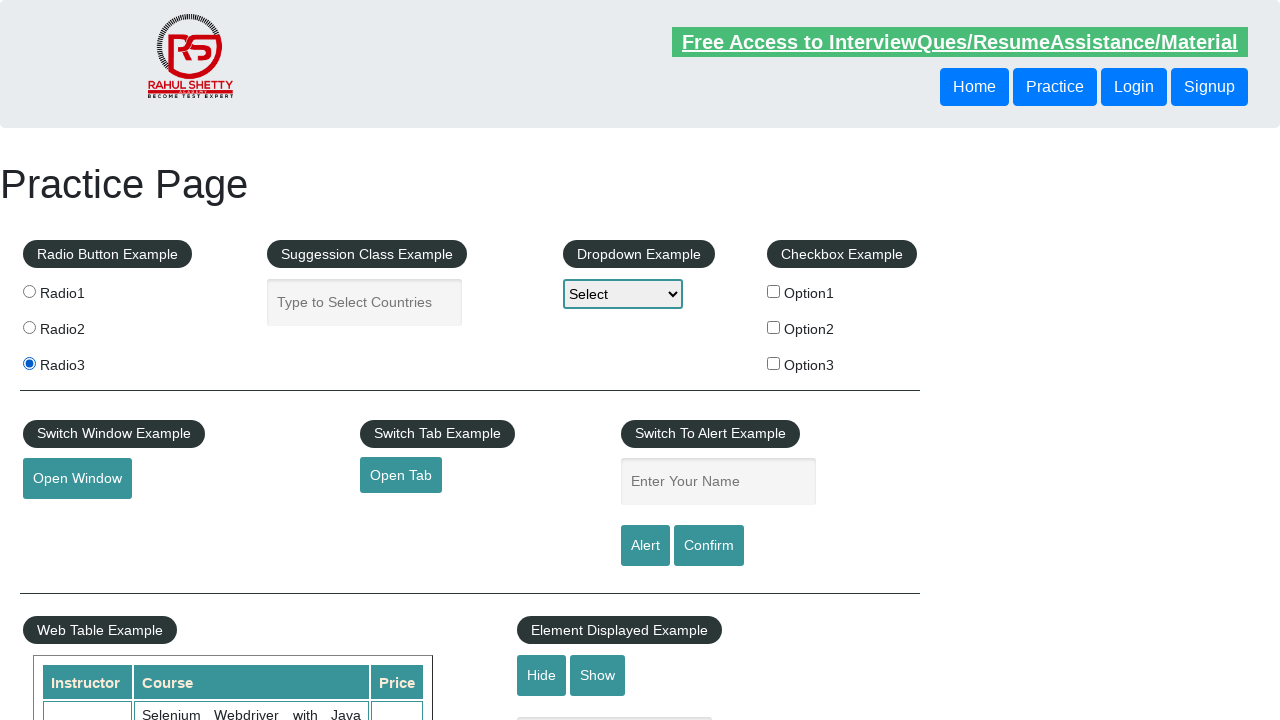